Navigates through multiple pages of quotes by clicking the Next button 5 times

Starting URL: http://quotes.toscrape.com/

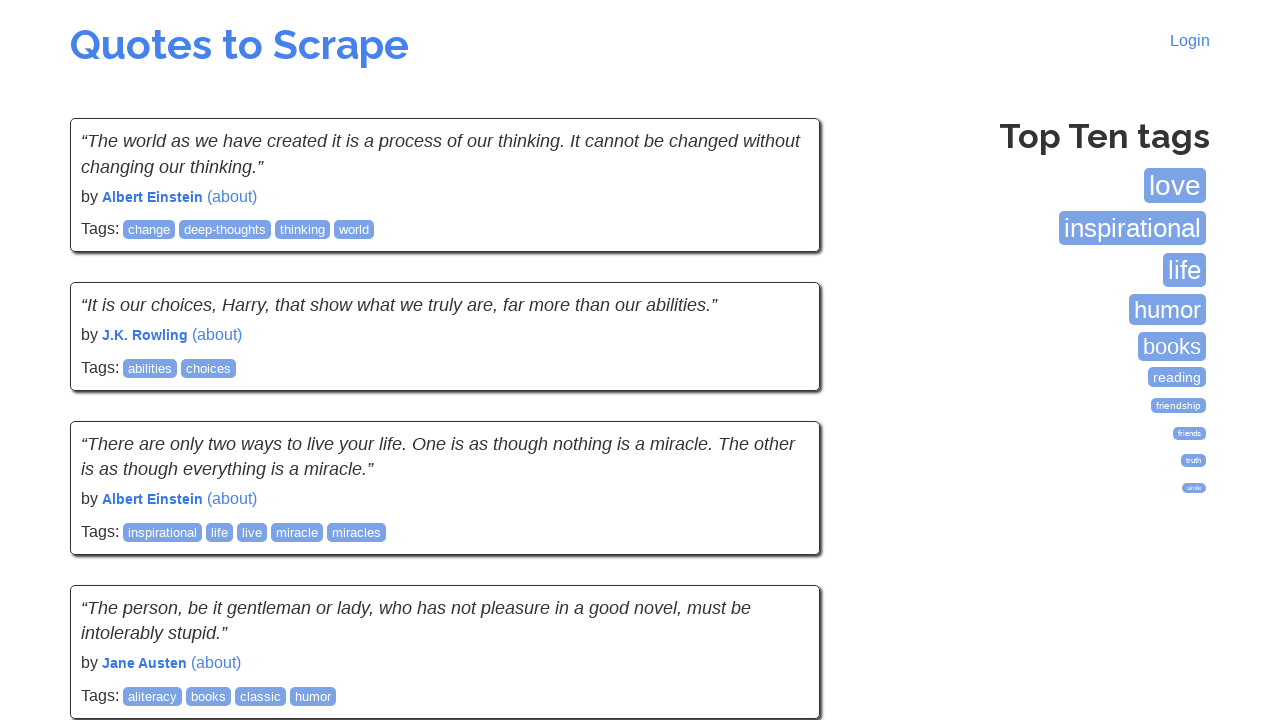

Waited for quotes to load on the first page
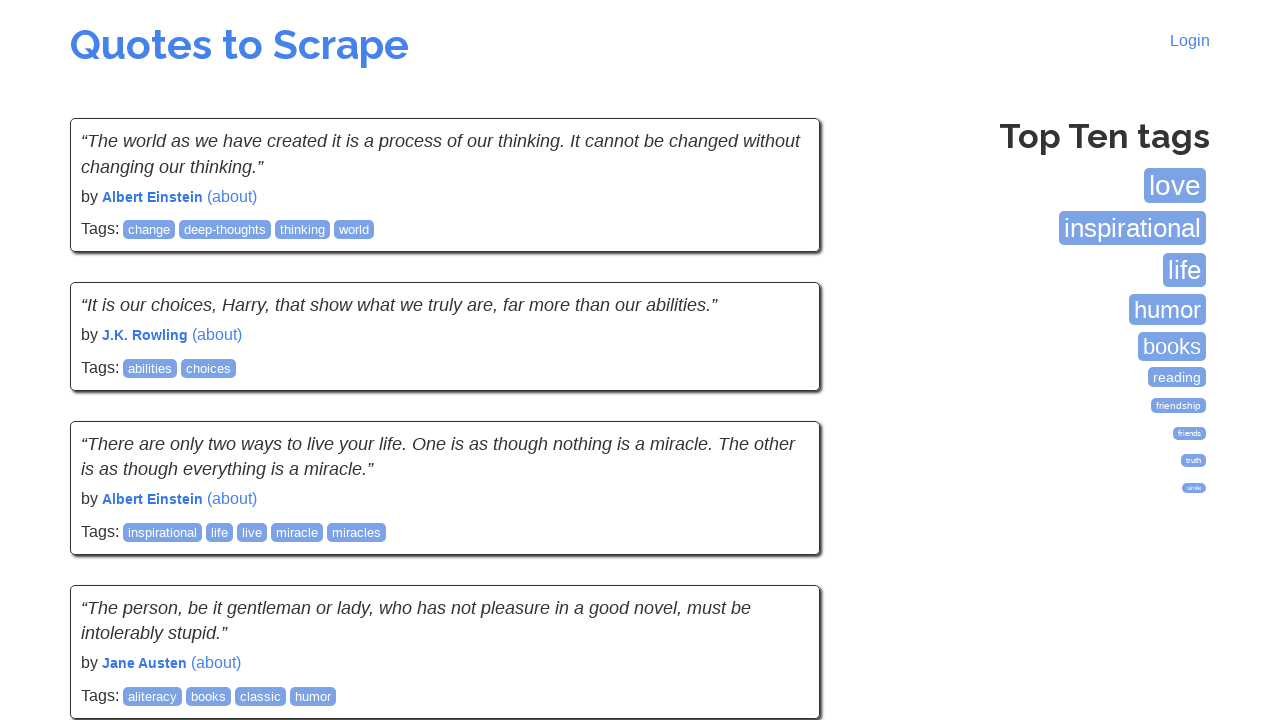

Clicked Next button to navigate to page 2 at (778, 542) on a:has-text('Next')
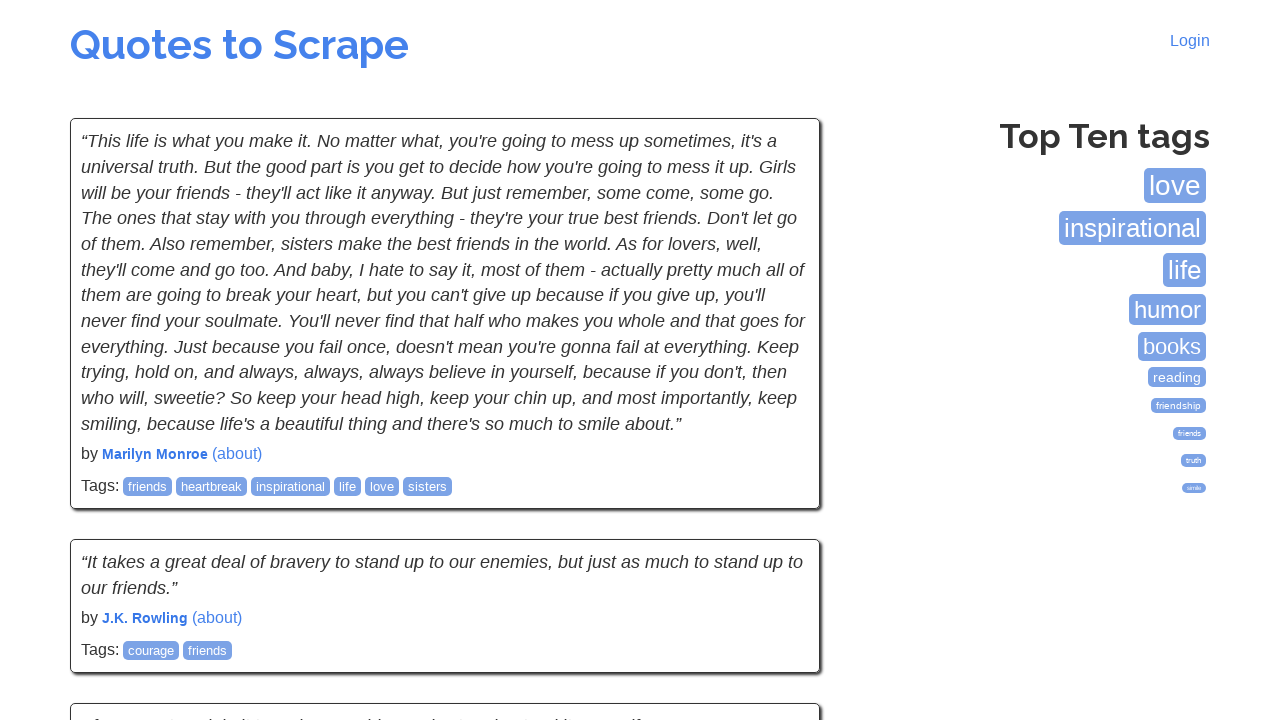

Waited for quotes to load on page 2
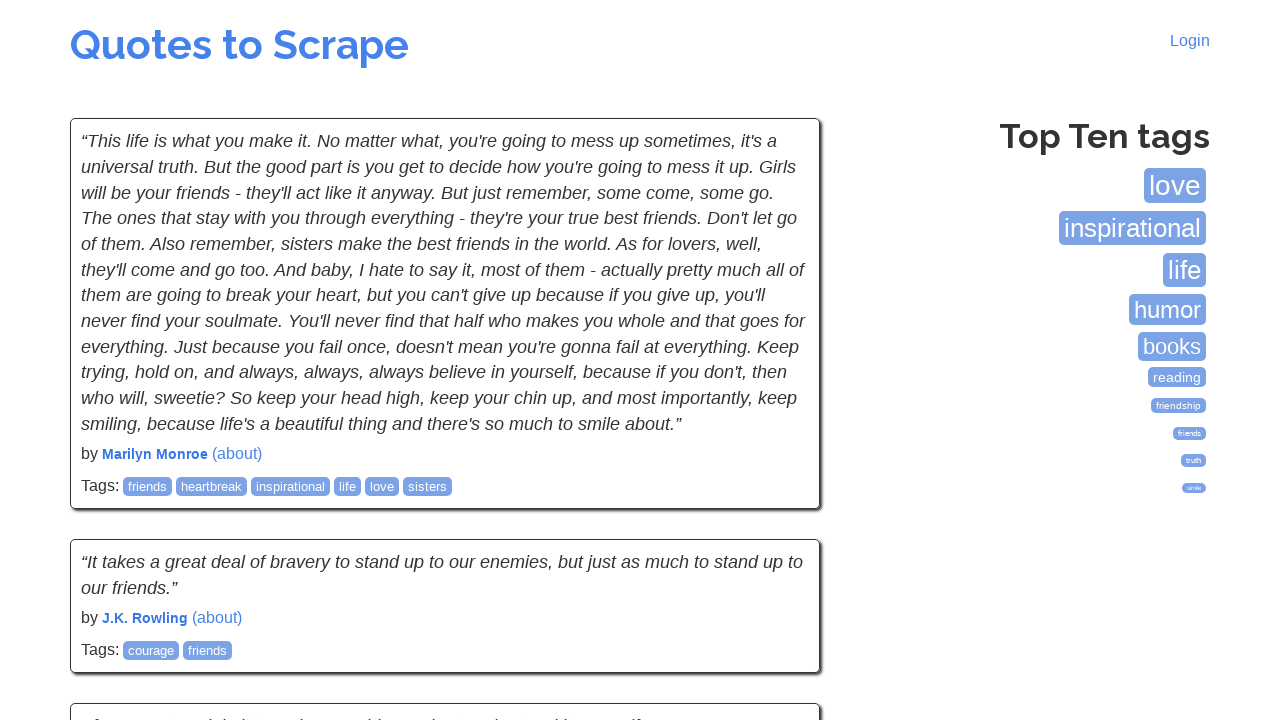

Clicked Next button to navigate to page 3 at (778, 542) on a:has-text('Next')
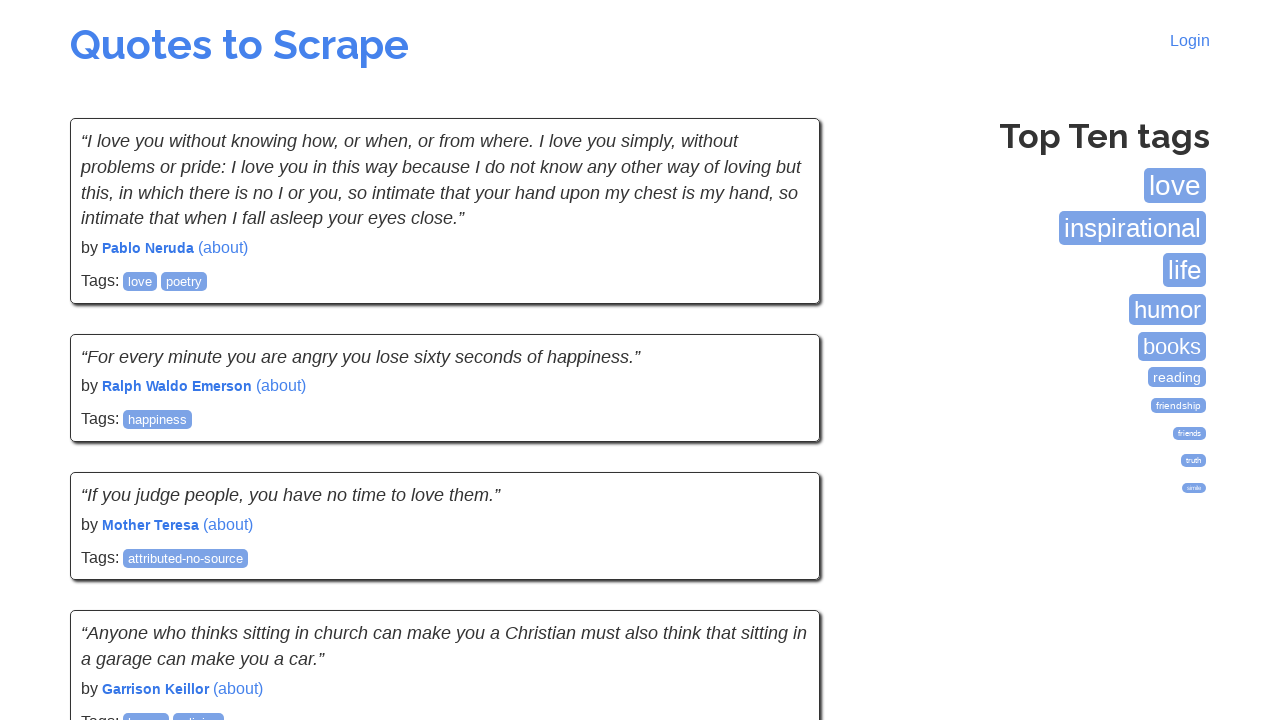

Waited for quotes to load on page 3
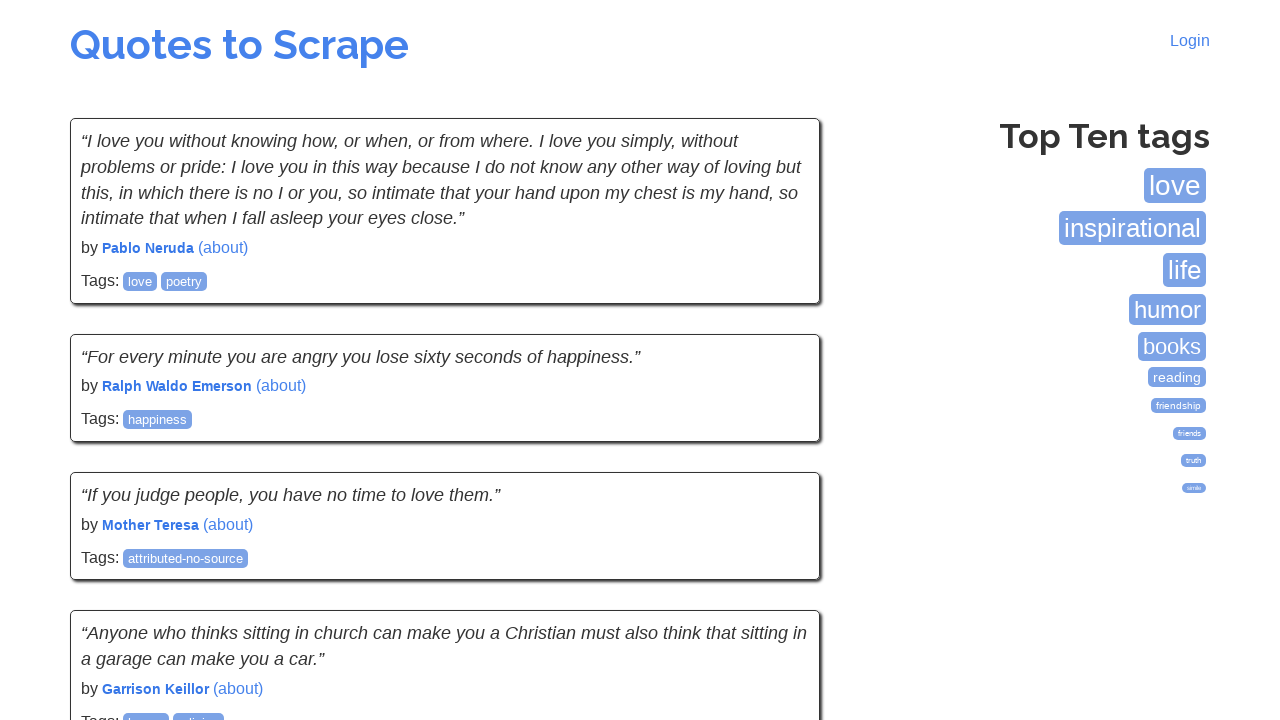

Clicked Next button to navigate to page 4 at (778, 542) on a:has-text('Next')
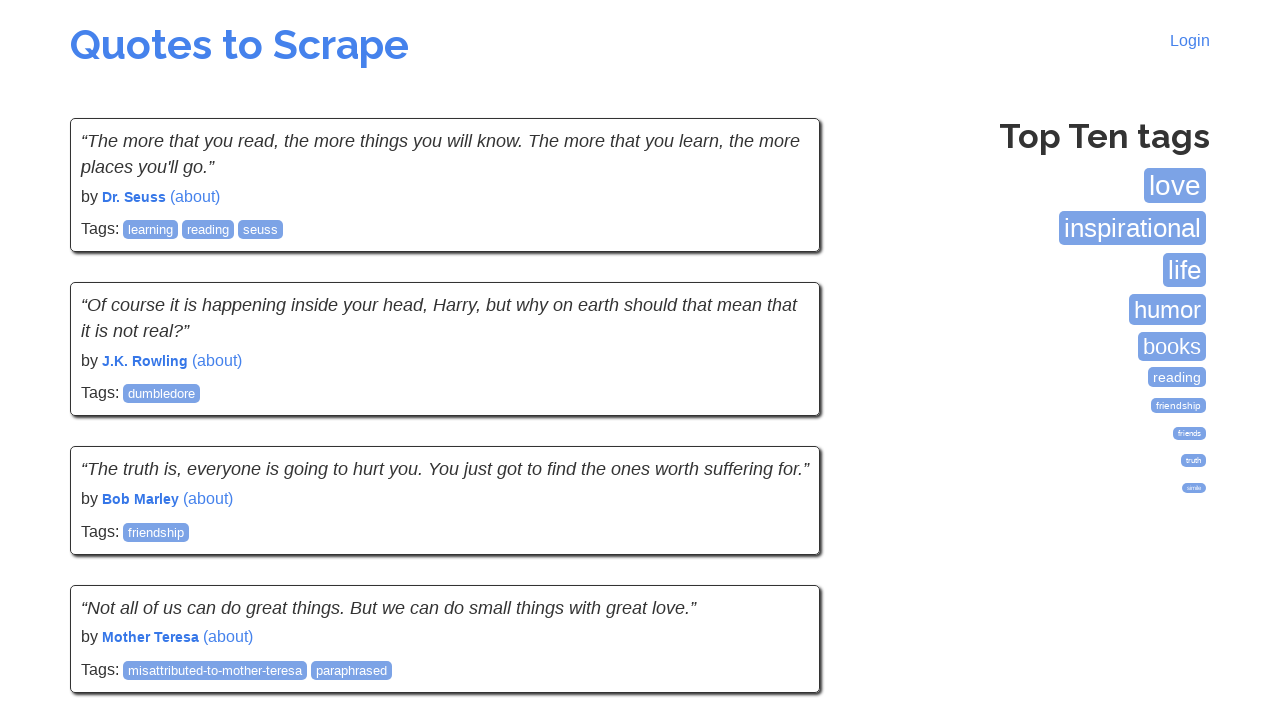

Waited for quotes to load on page 4
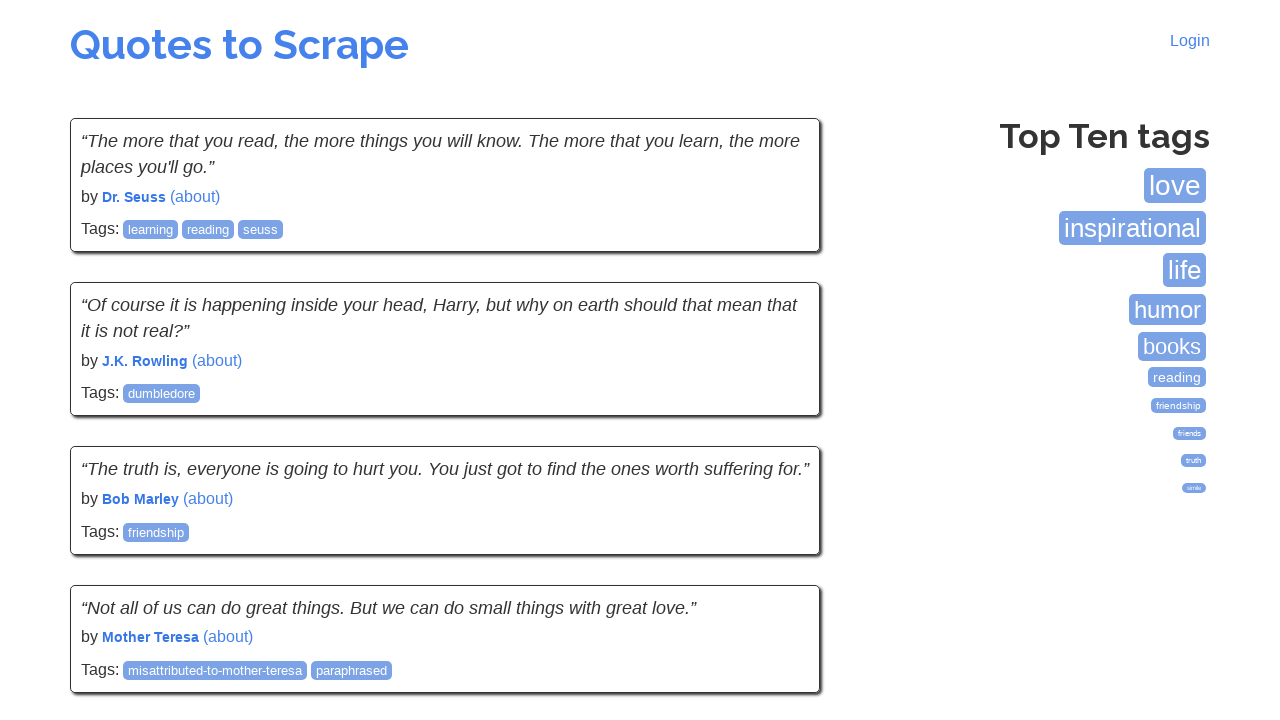

Clicked Next button to navigate to page 5 at (778, 542) on a:has-text('Next')
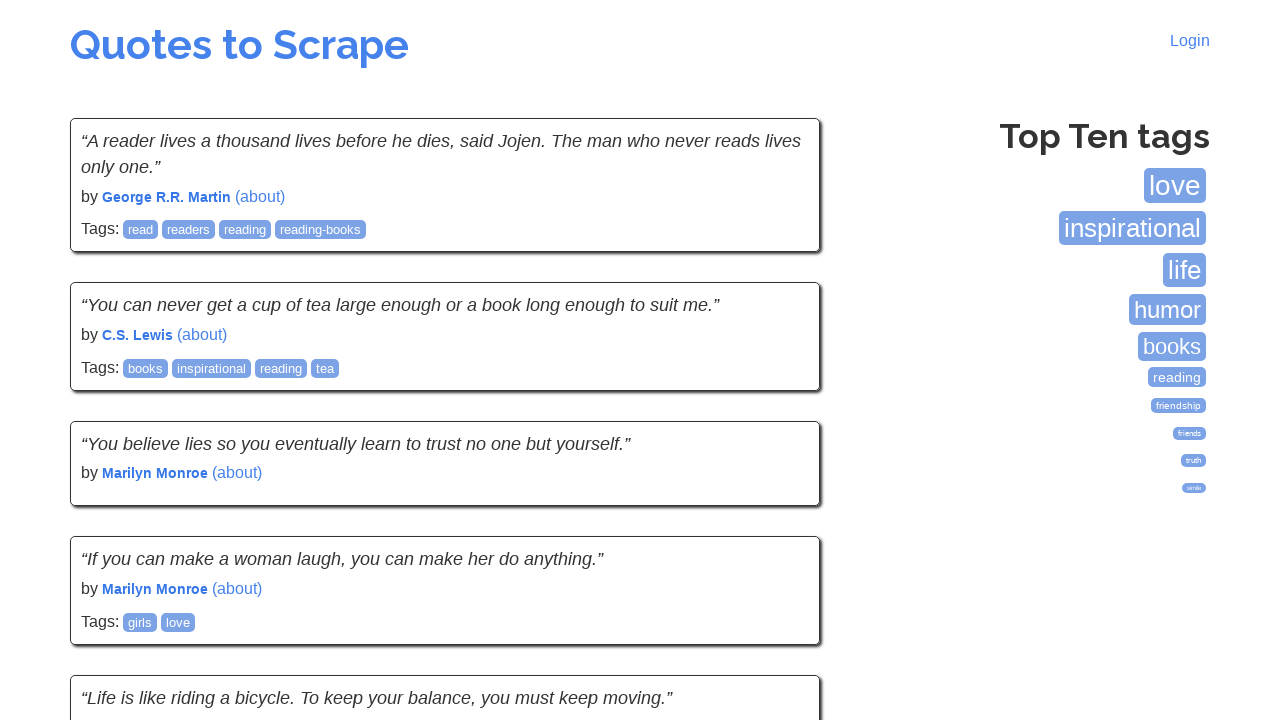

Waited for quotes to load on page 5
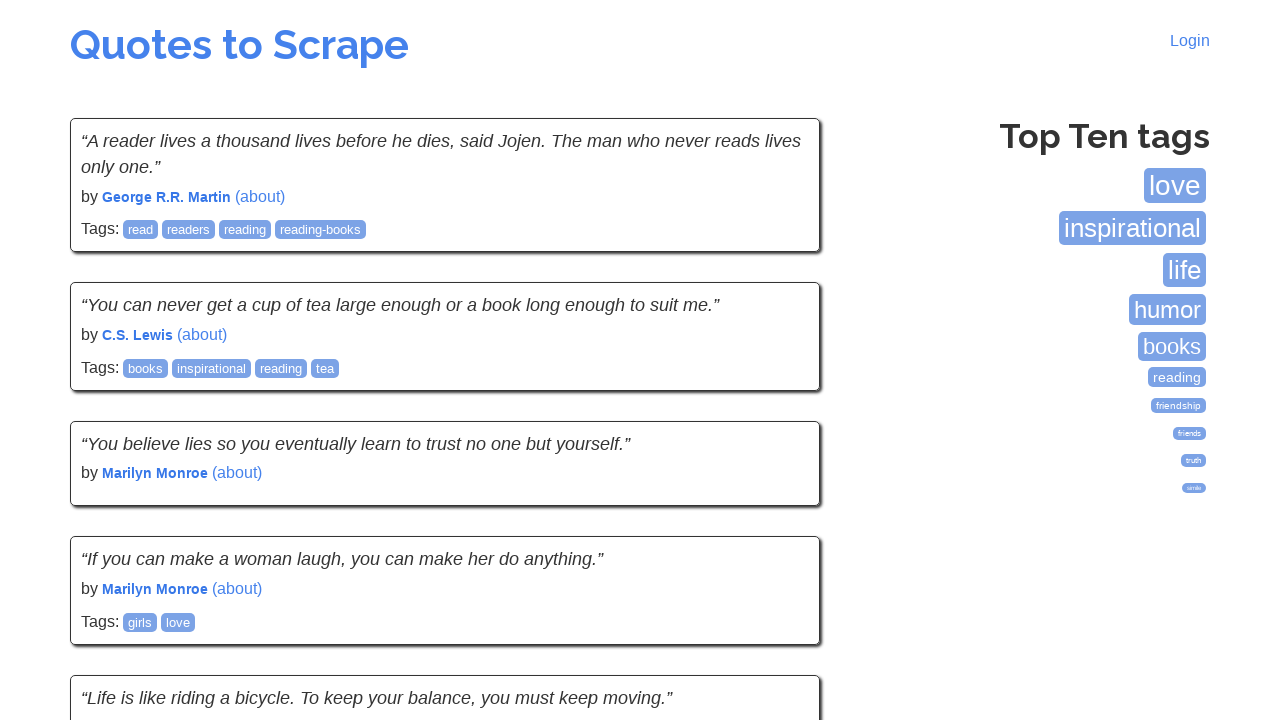

Clicked Next button to navigate to page 6 at (778, 541) on a:has-text('Next')
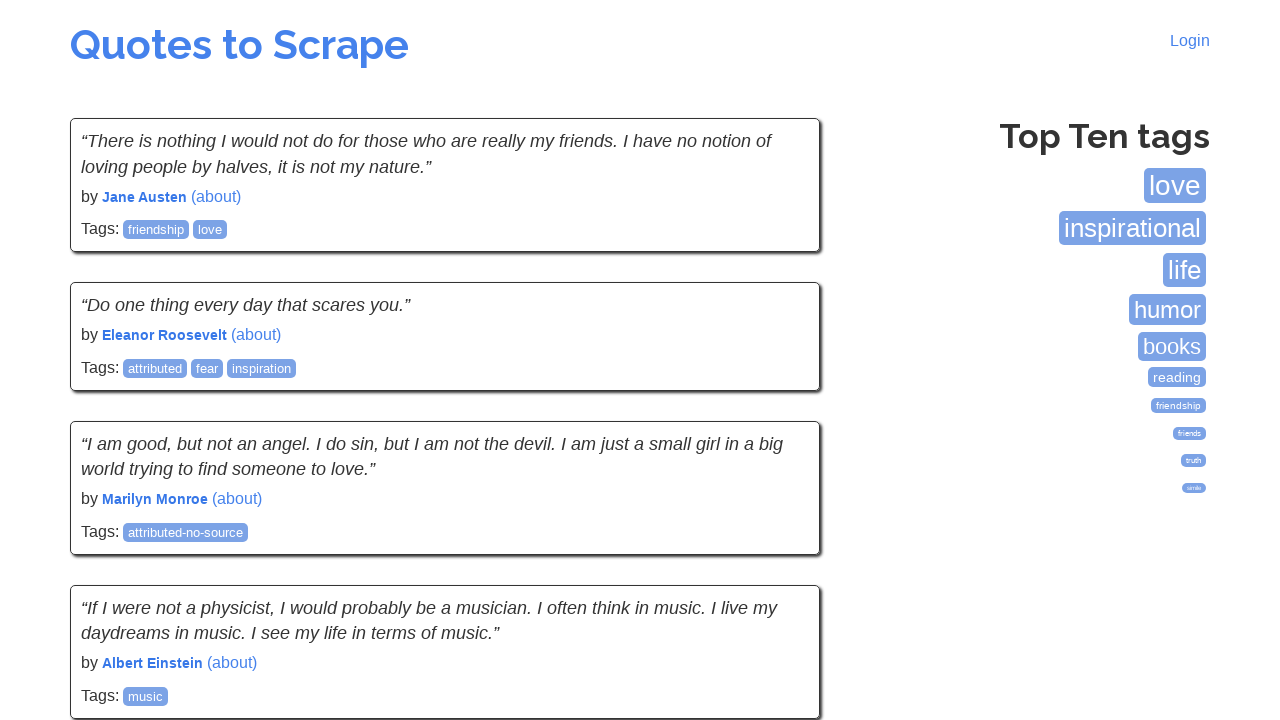

Waited for quotes to load on page 6
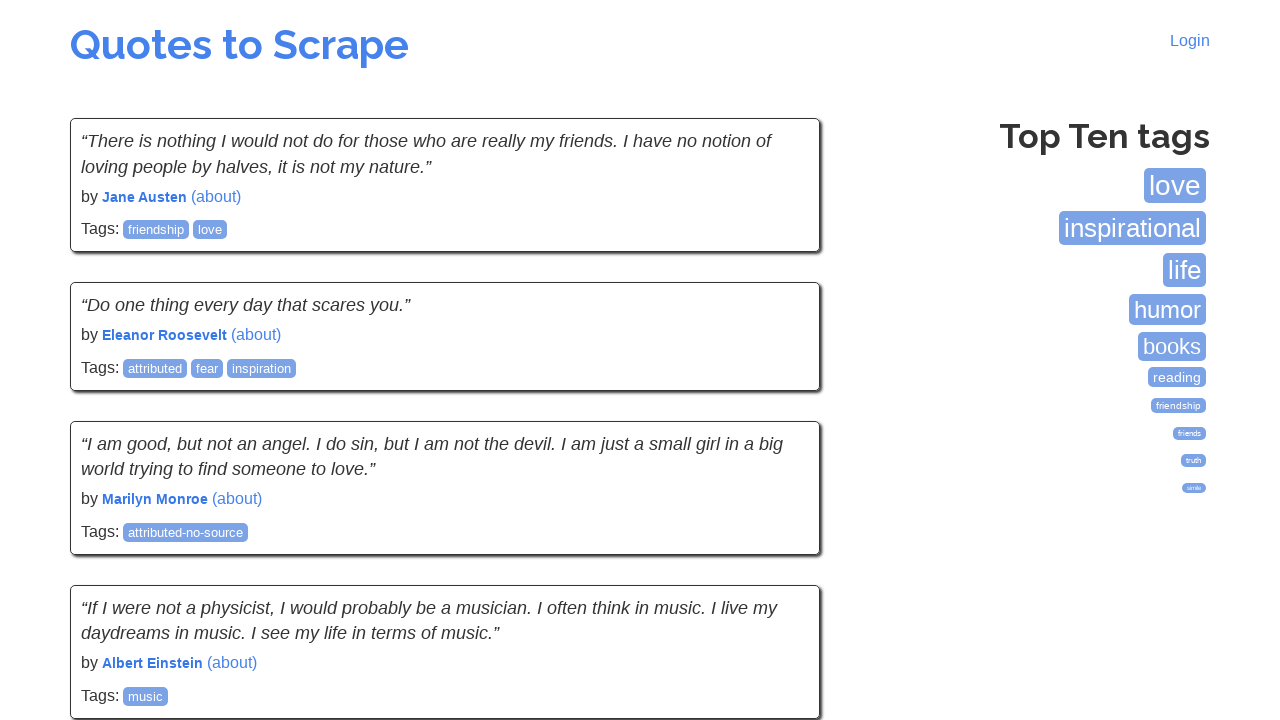

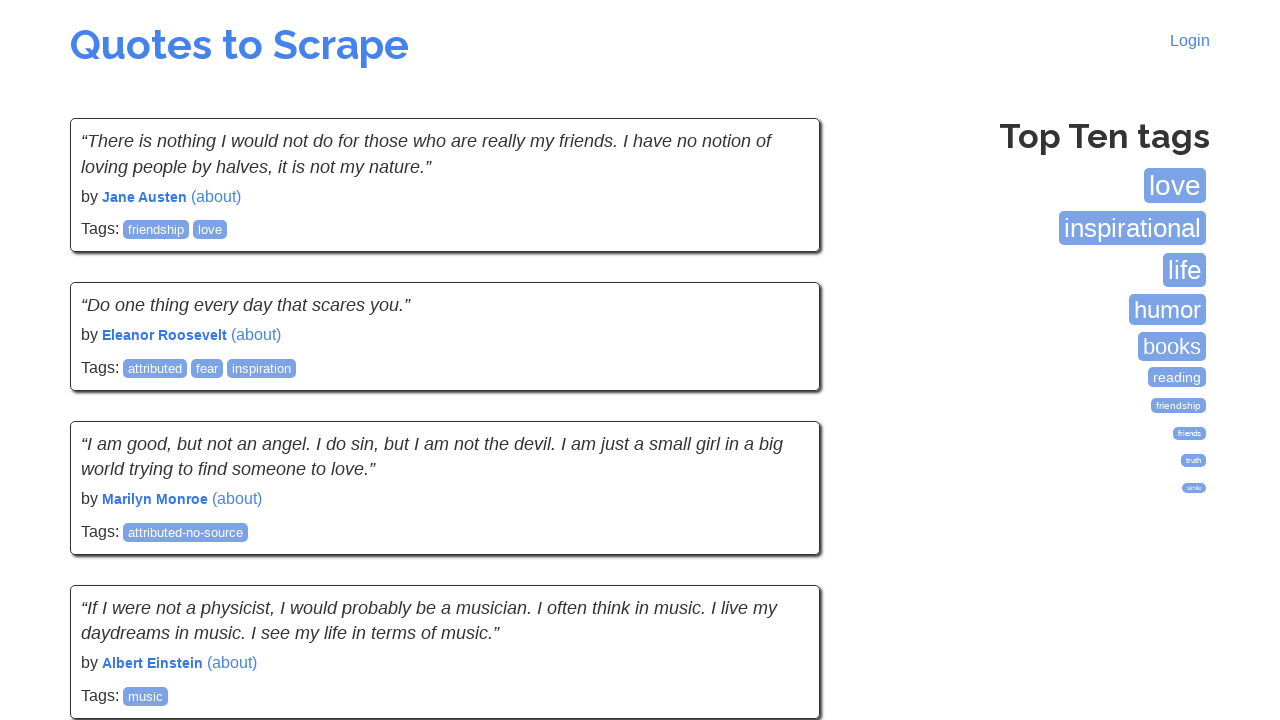